Tests autocomplete functionality by typing partial text in a country selection field and selecting "Japan" from the dropdown suggestions

Starting URL: https://rahulshettyacademy.com/AutomationPractice/

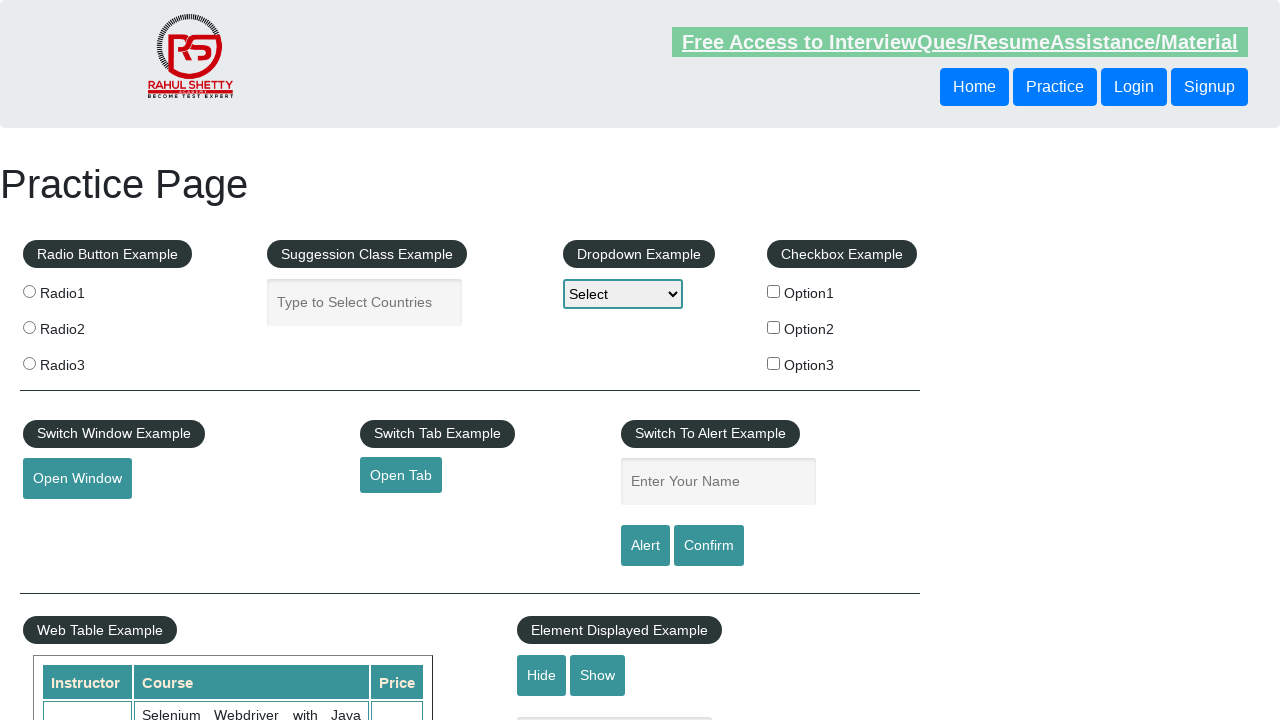

Typed 'ja' in country selection field to trigger autocomplete on input[placeholder='Type to Select Countries']
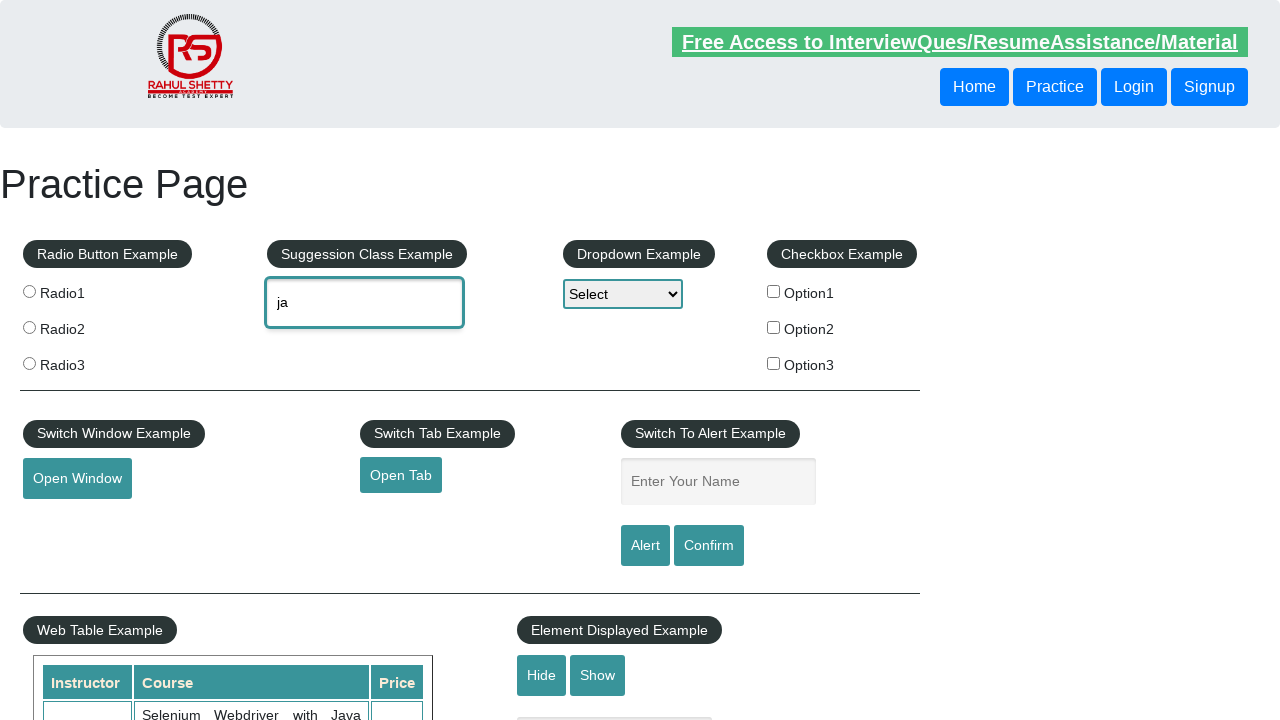

Autocomplete dropdown suggestions appeared
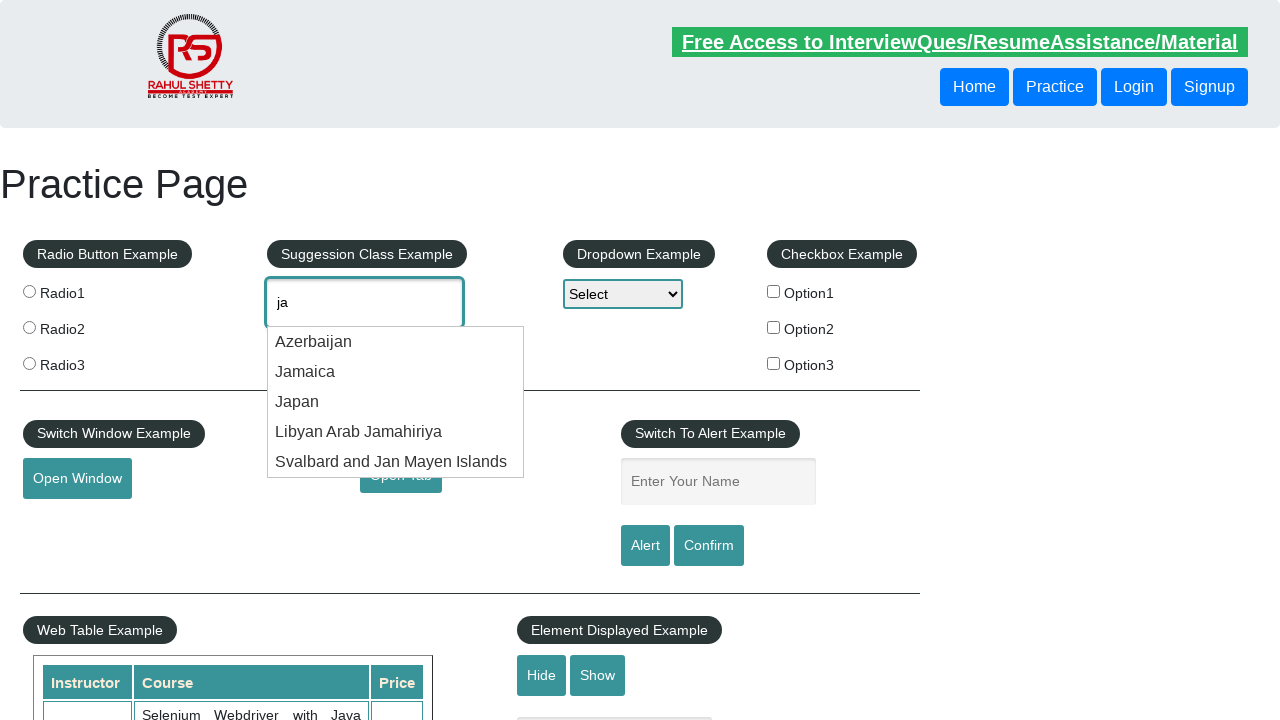

Selected 'Japan' from autocomplete dropdown at (396, 402) on .ui-menu-item >> nth=2
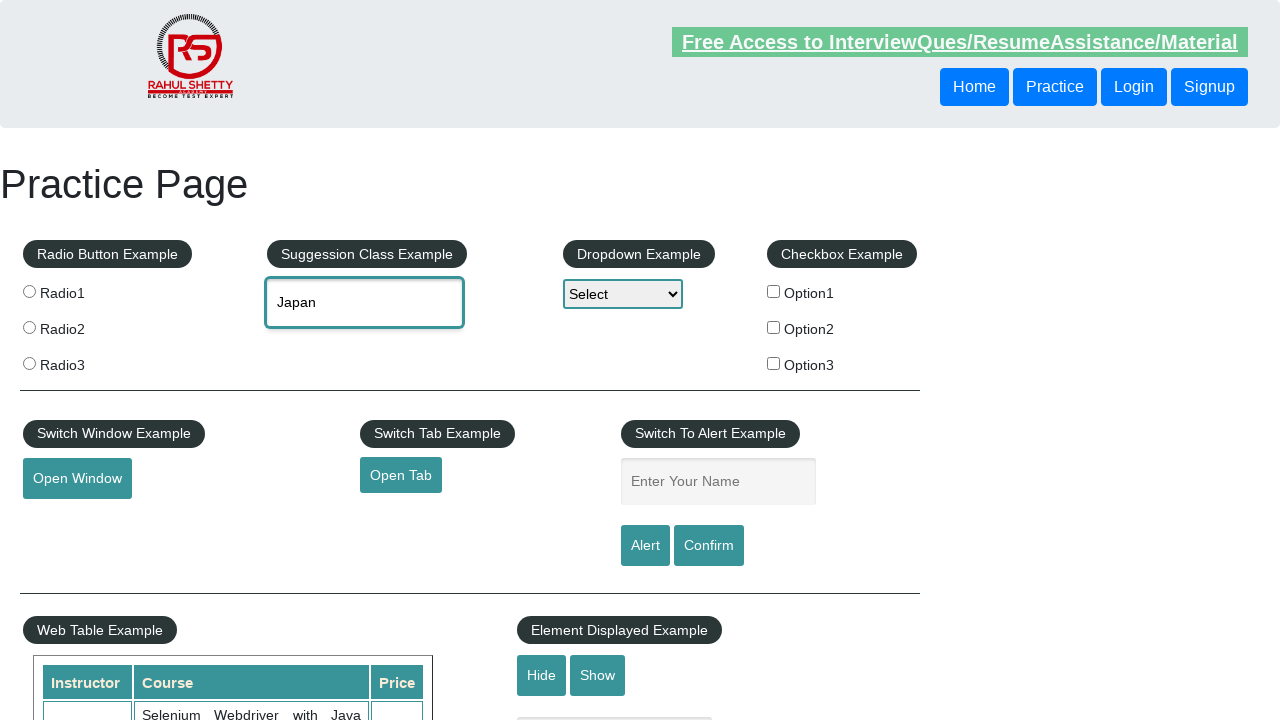

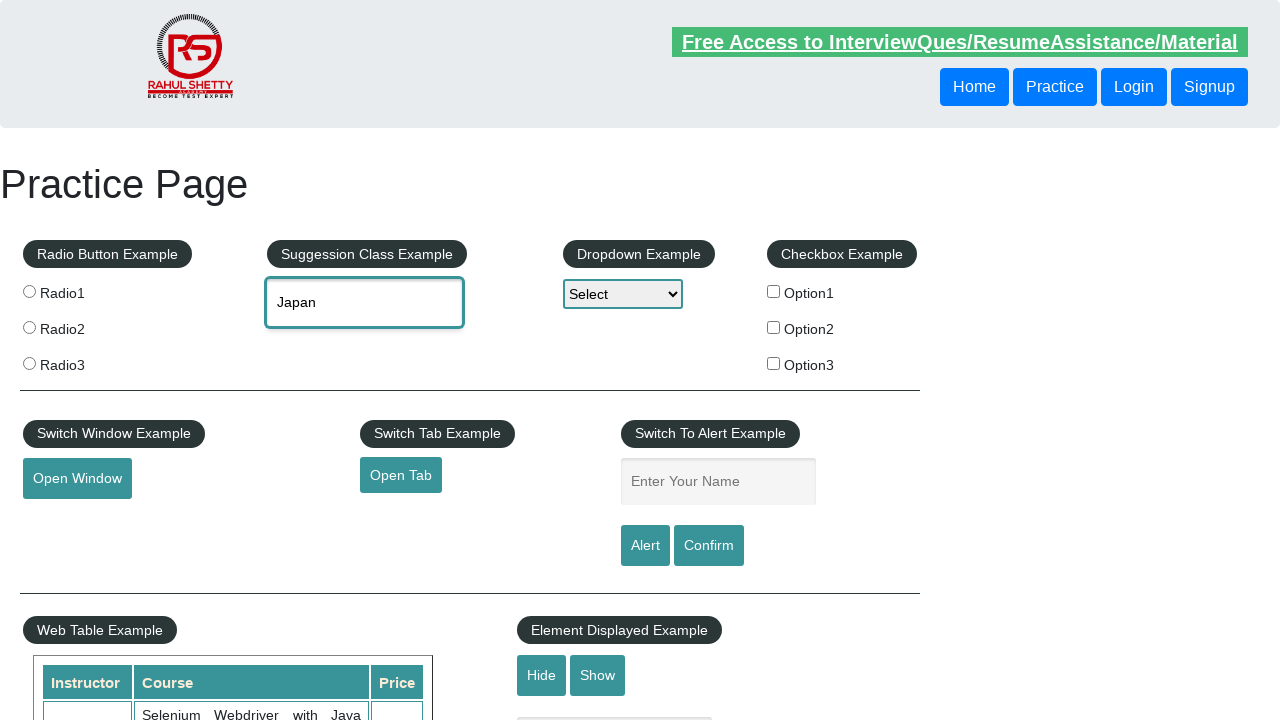